Verifies that the page title is "OrangeHRM" on the login page

Starting URL: https://opensource-demo.orangehrmlive.com/

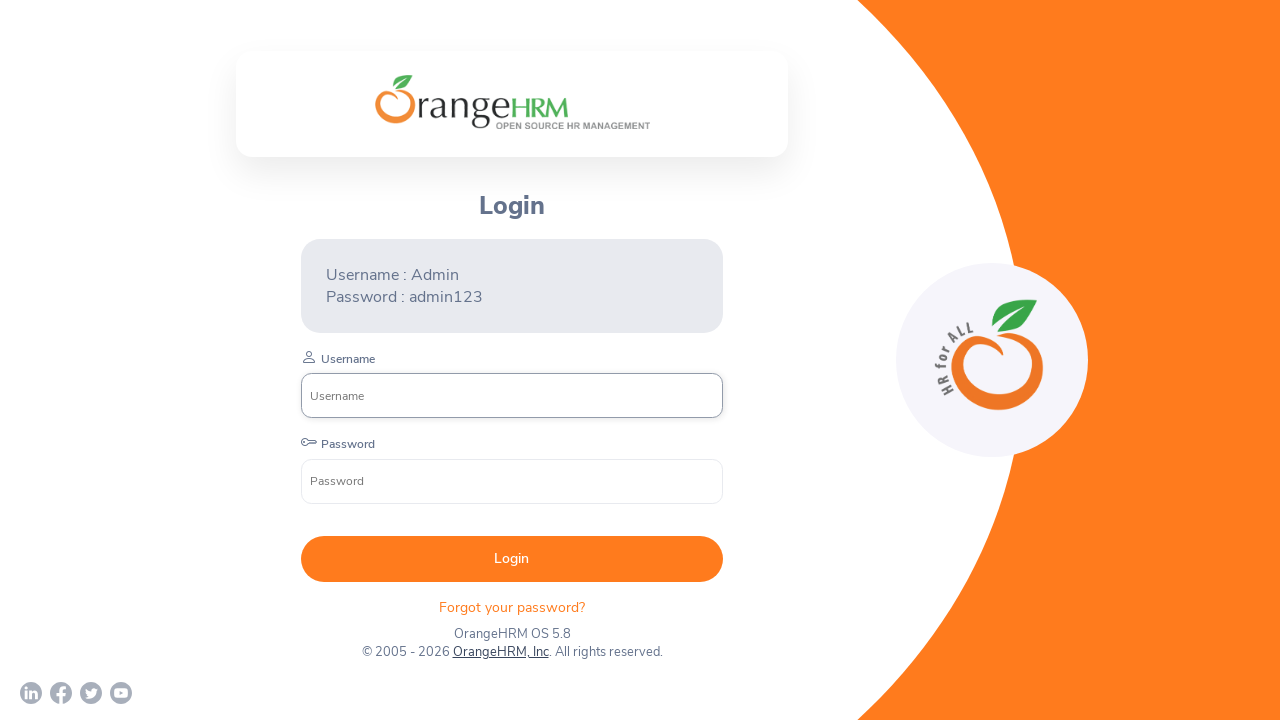

Waited for page to reach domcontentloaded state
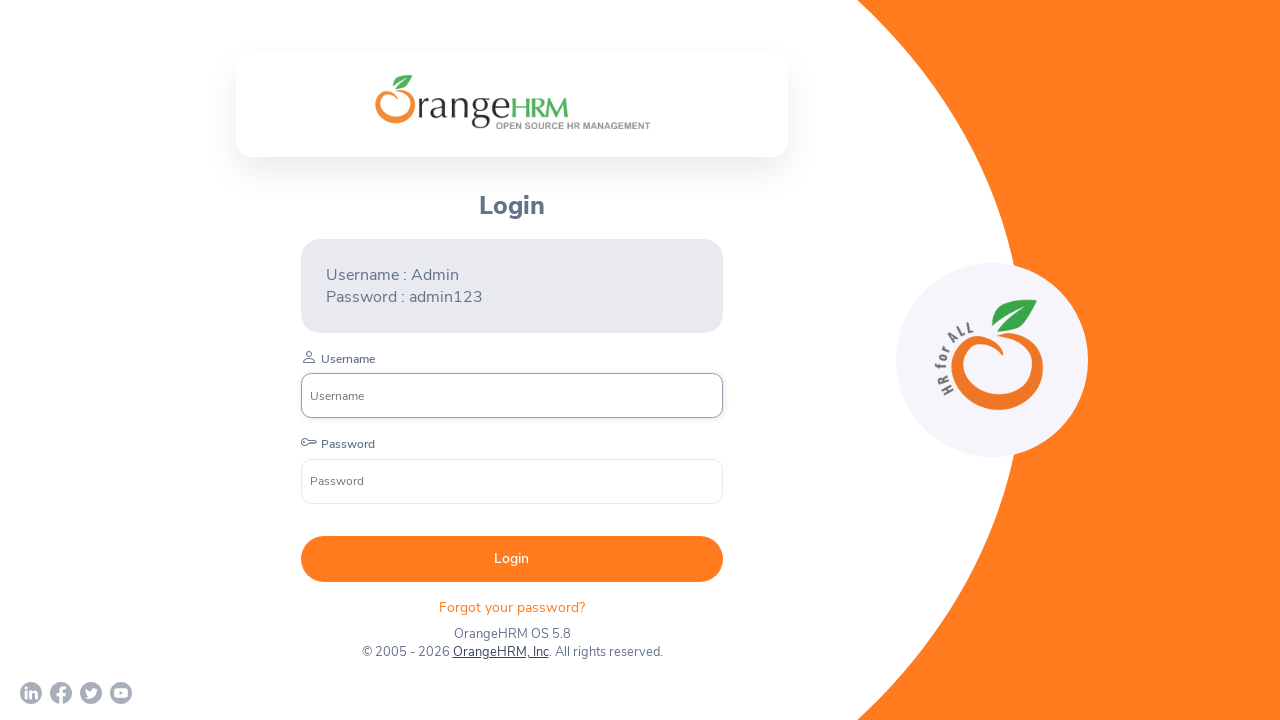

Verified page title is 'OrangeHRM' on login page
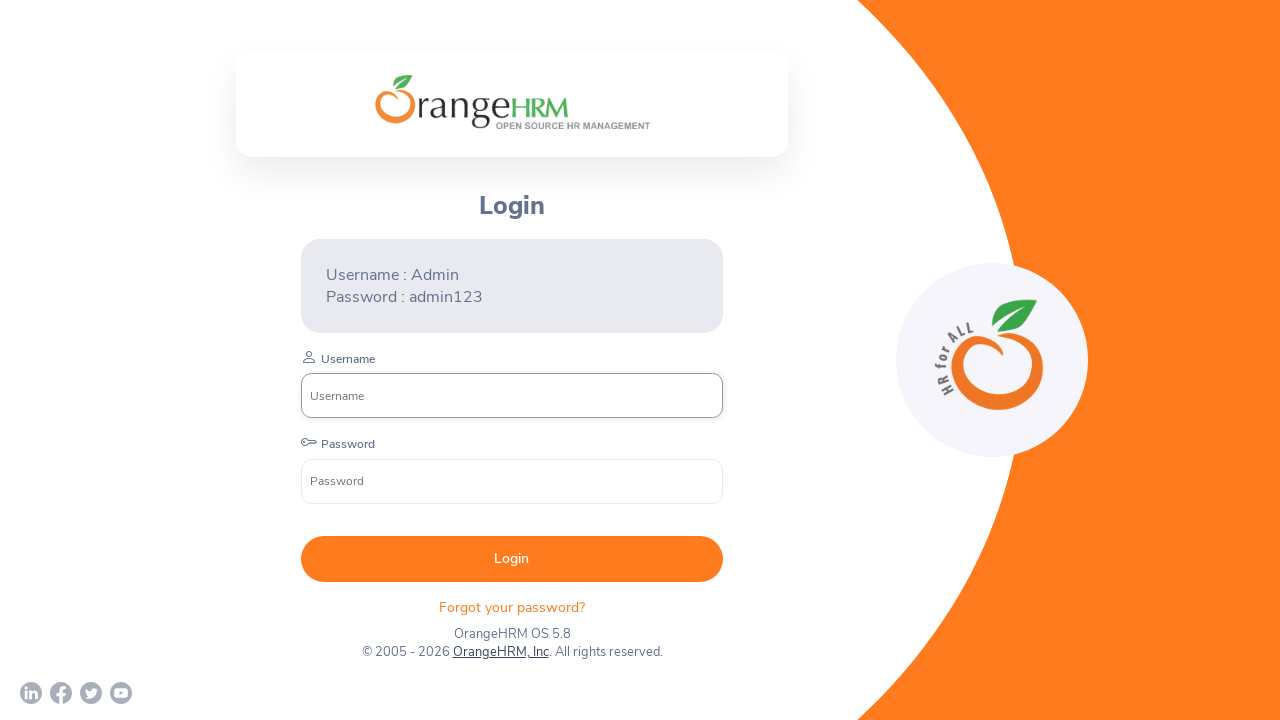

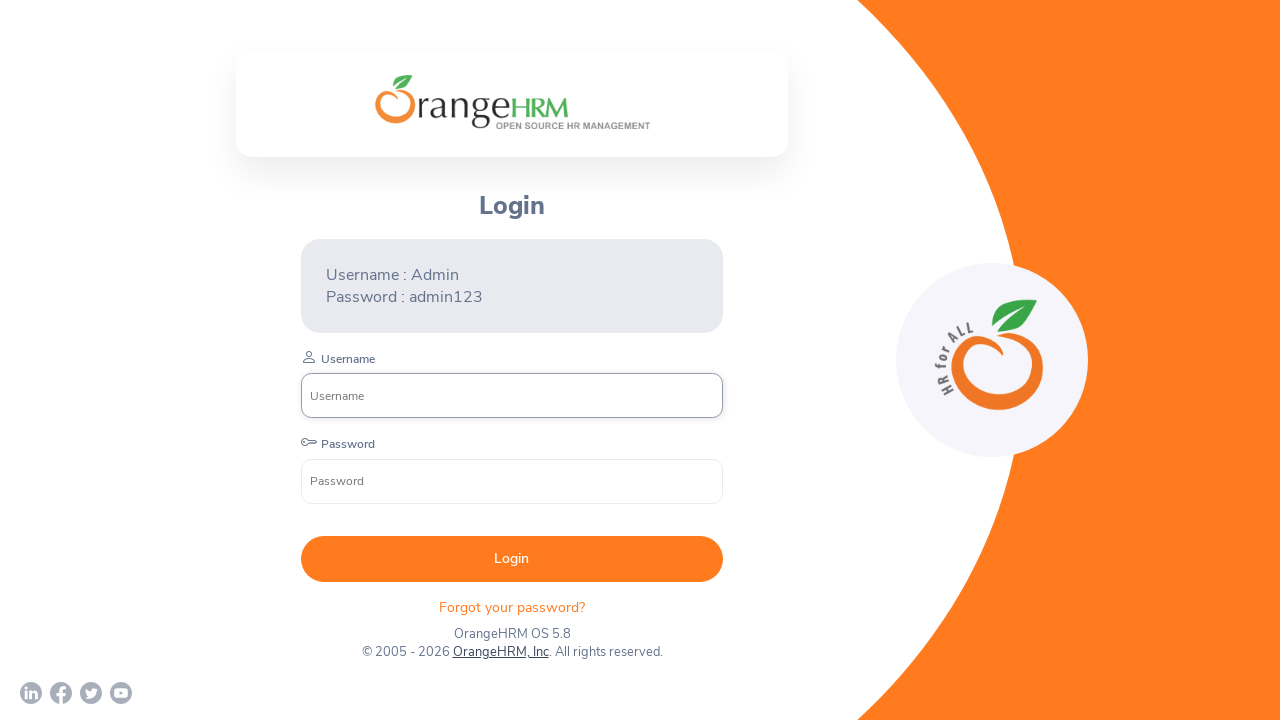